Opens the Rahul Shetty Academy website and verifies the page loads by checking the title

Starting URL: https://rahulshettyacademy.com

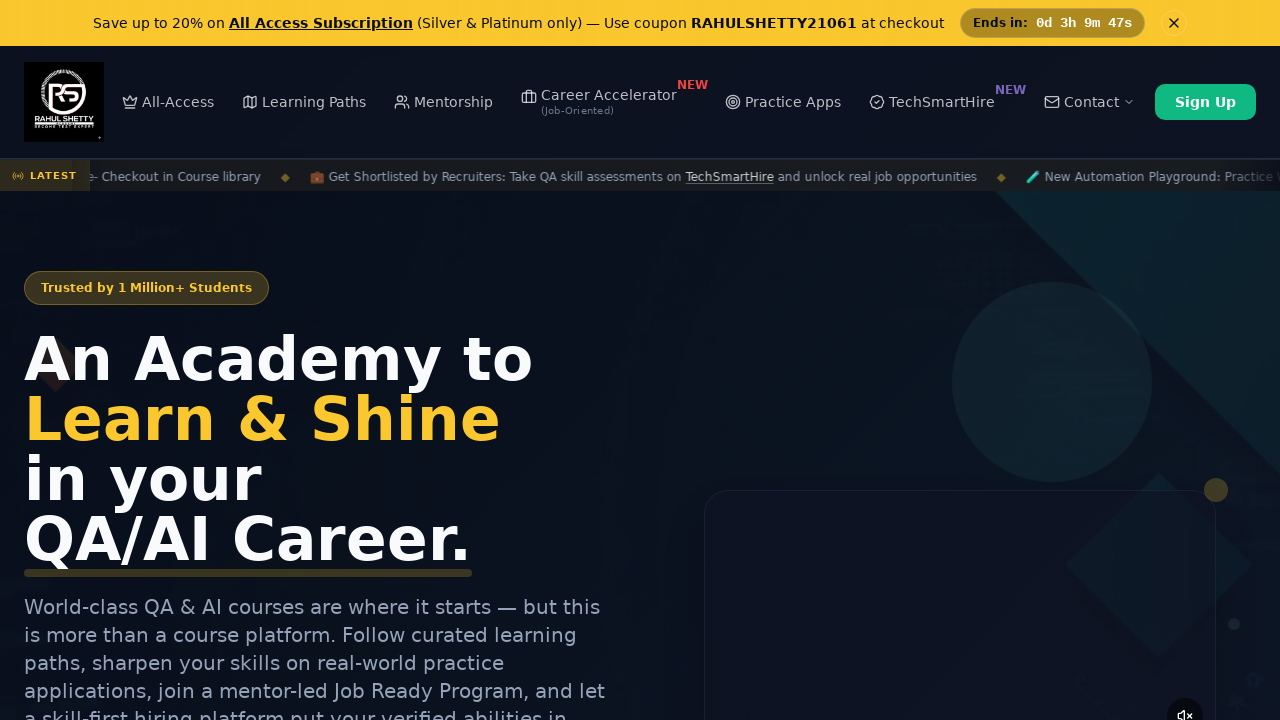

Waited for page to load (domcontentloaded state)
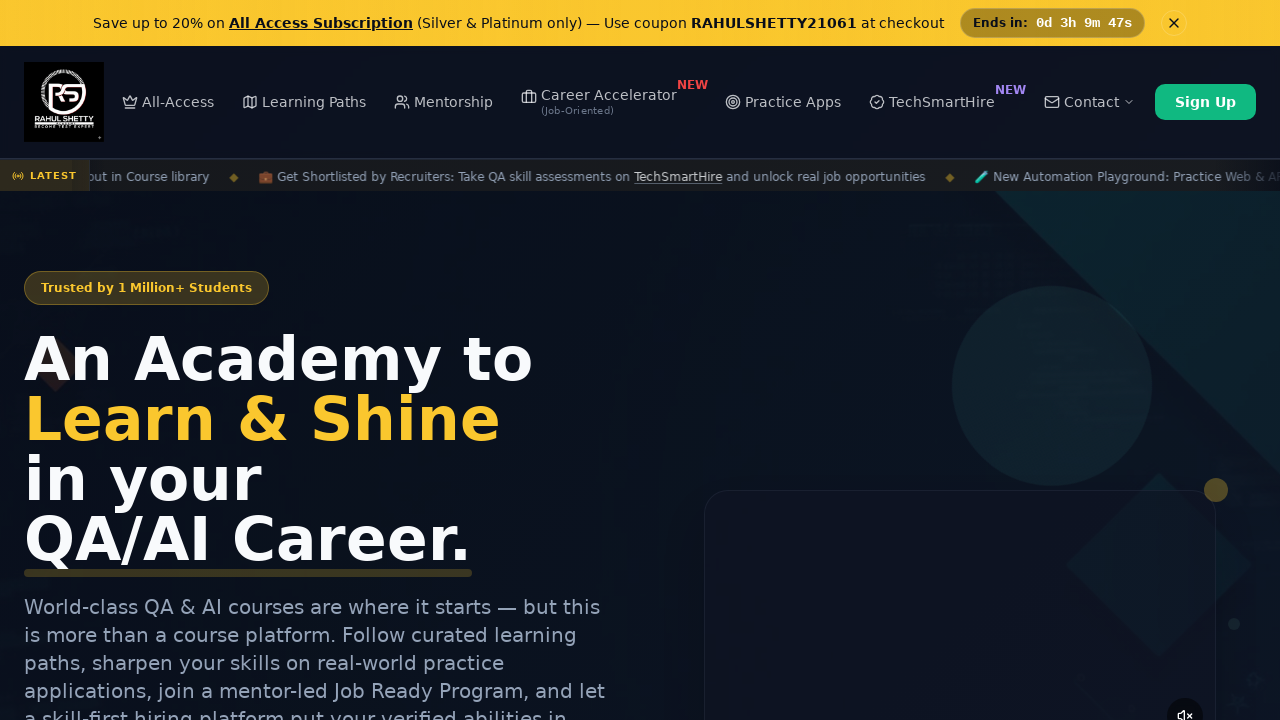

Retrieved and printed page title
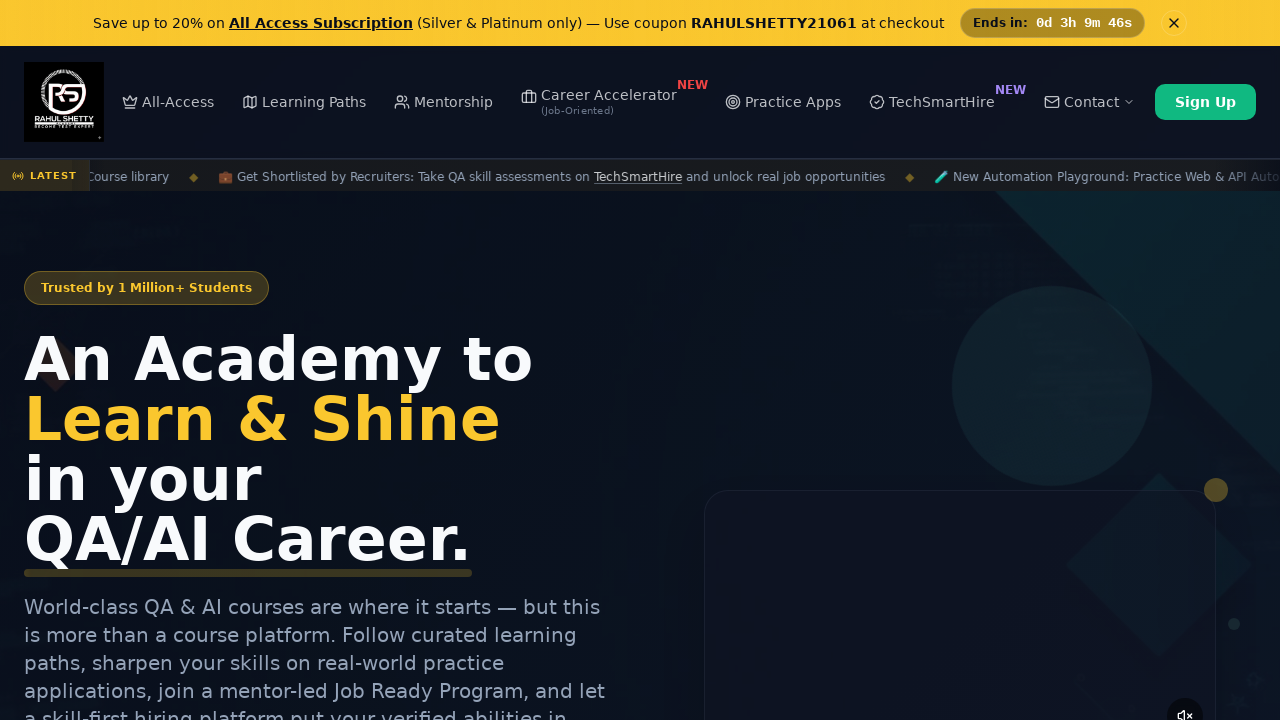

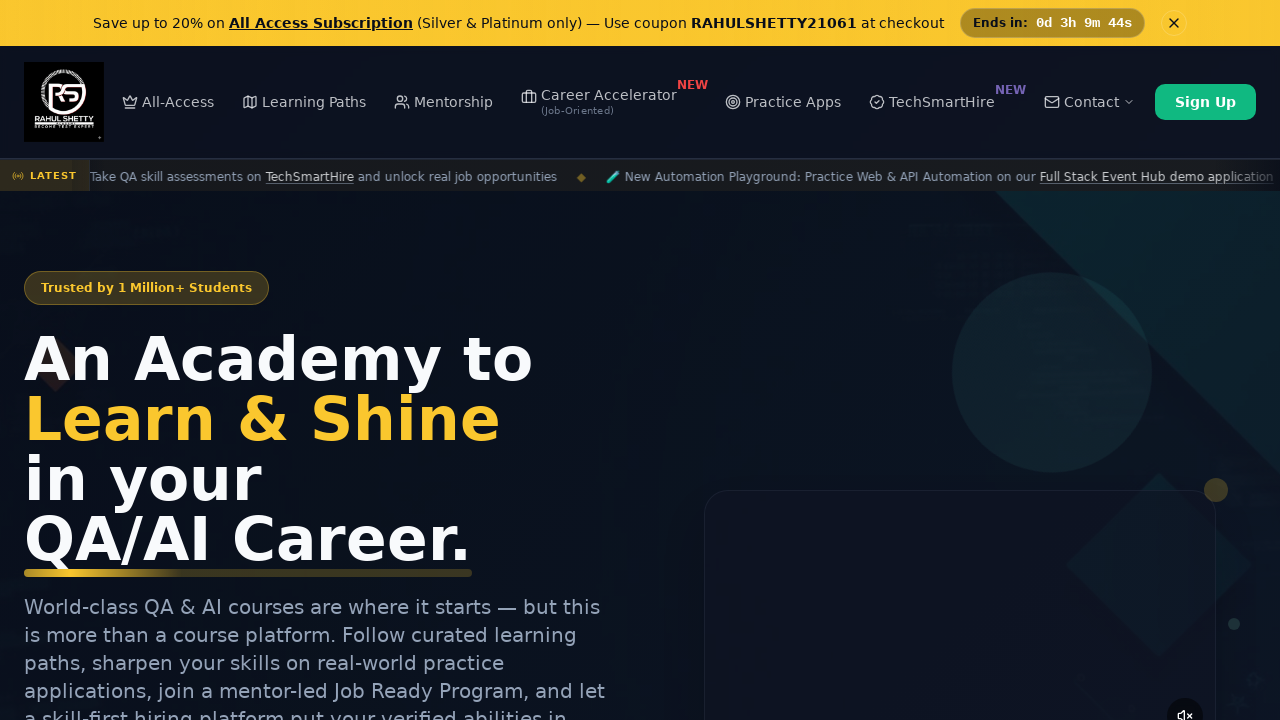